Navigates to the University of Latvia website and clicks on the "Gribu studēt" (Want to study) button in the main menu

Starting URL: https://www.lu.lv

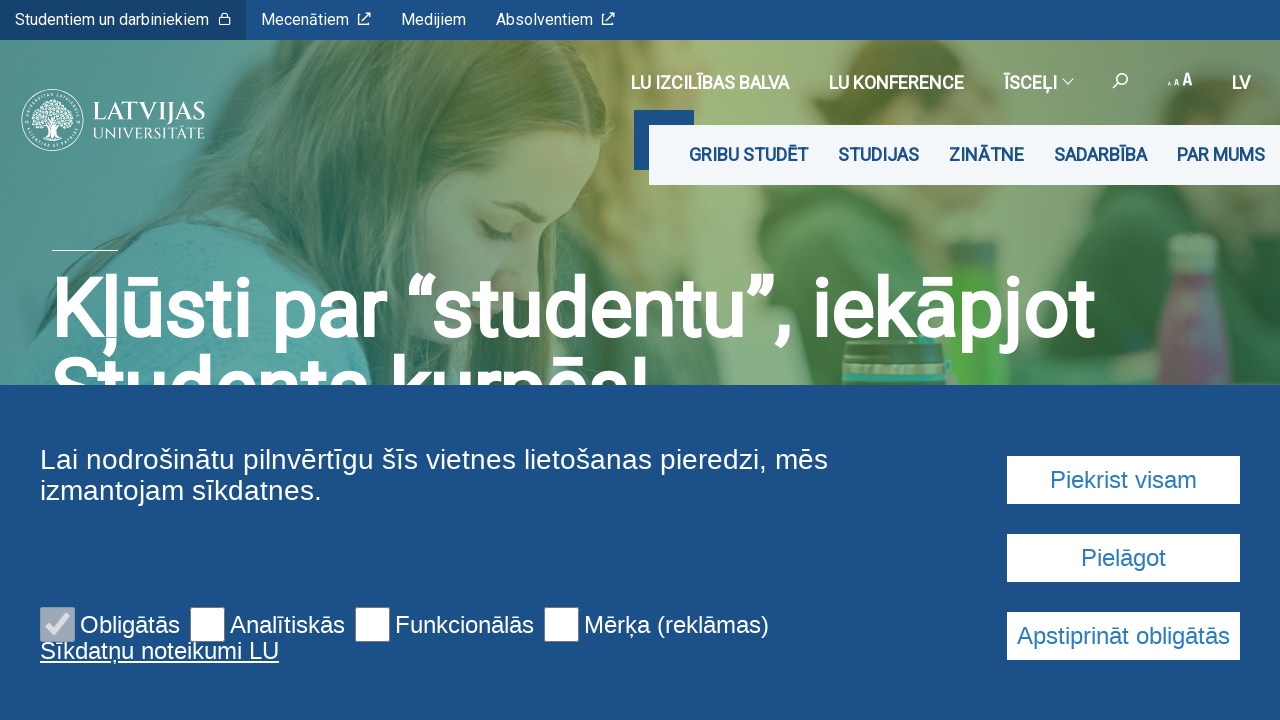

Navigated to University of Latvia website
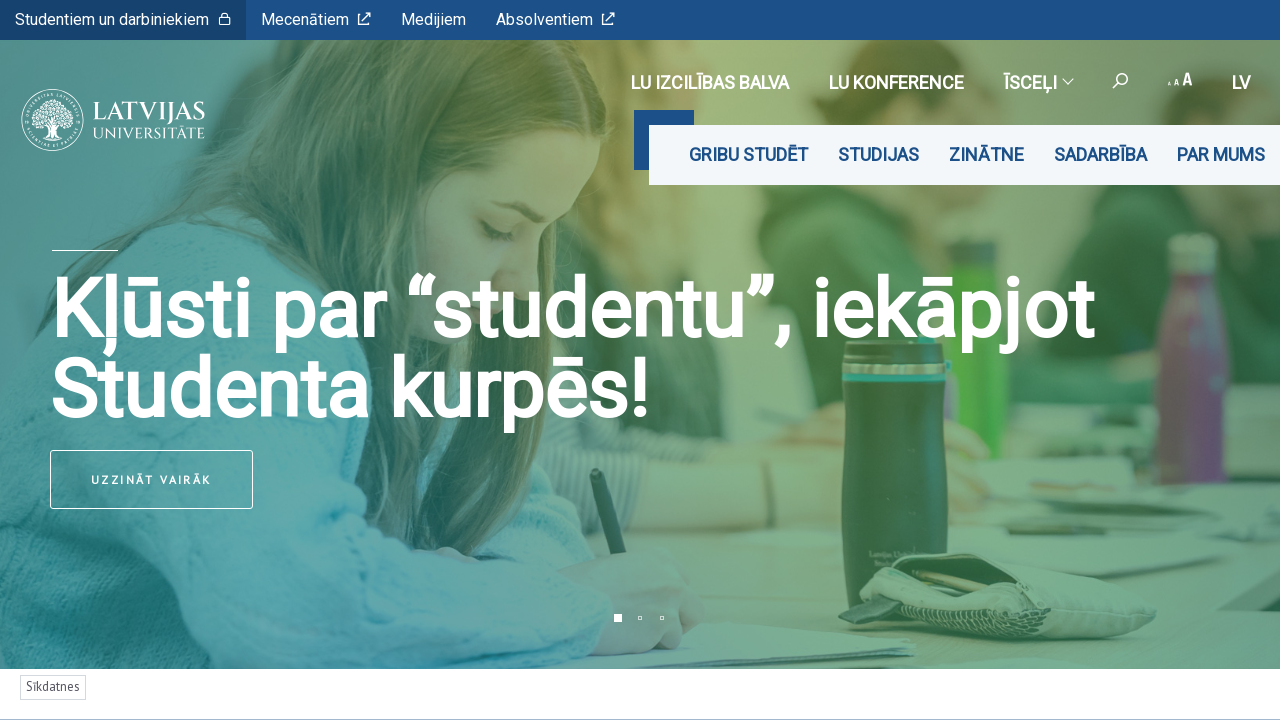

Clicked on the 'Gribu studēt' (Want to study) button in the main menu at (748, 155) on xpath=//ul[@class='mainMenu__menu']//li//button
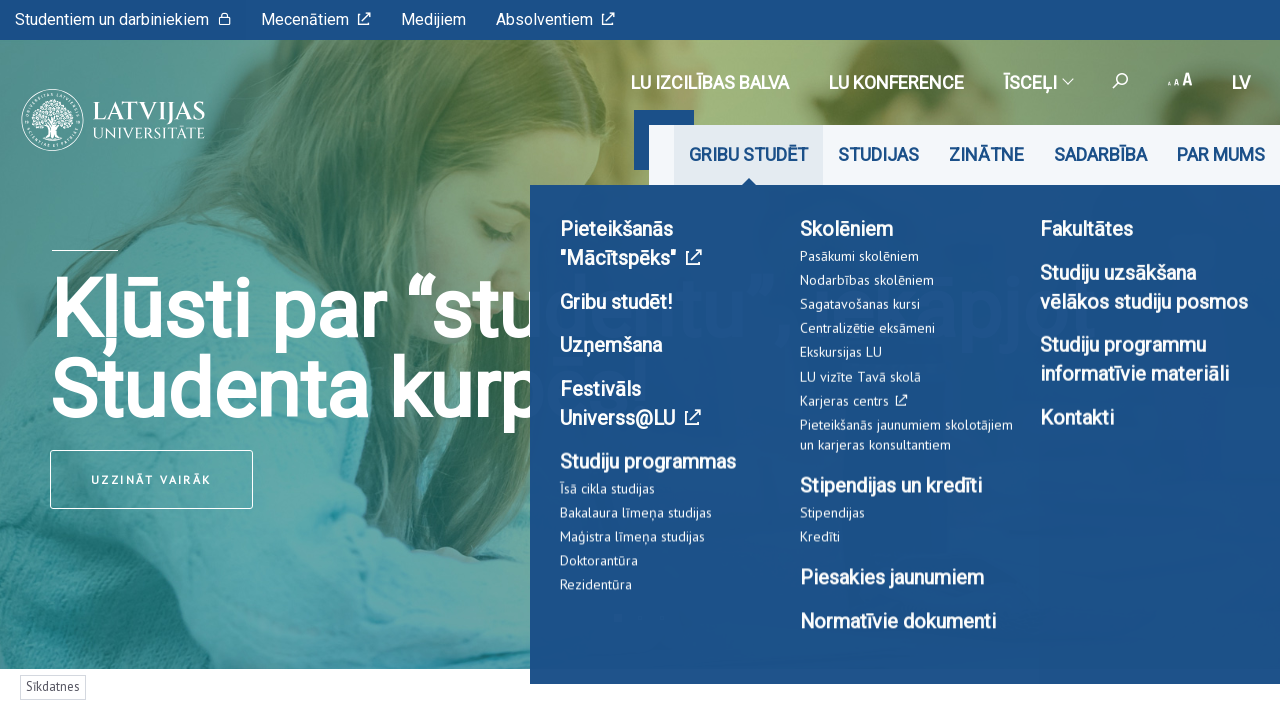

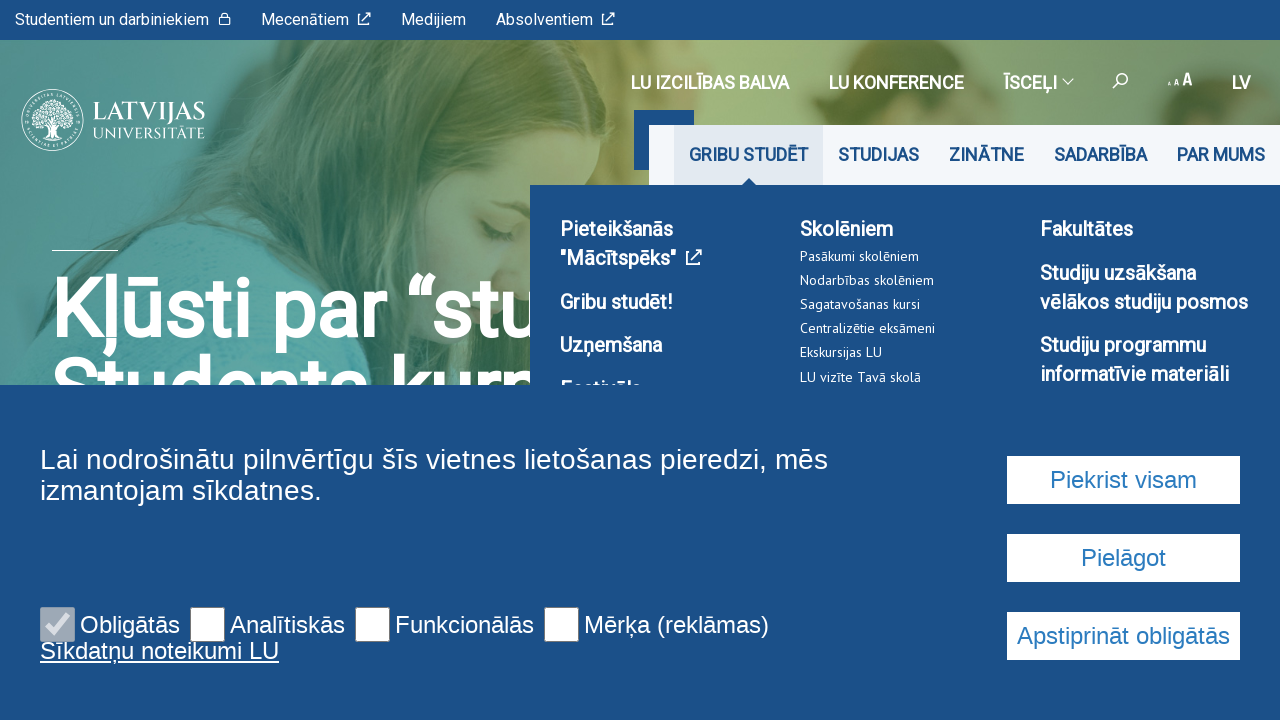